Tests the add/remove elements functionality by clicking the "Add Element" button to create a new element, then clicking the newly created "Delete" button to remove it

Starting URL: https://the-internet.herokuapp.com/add_remove_elements/

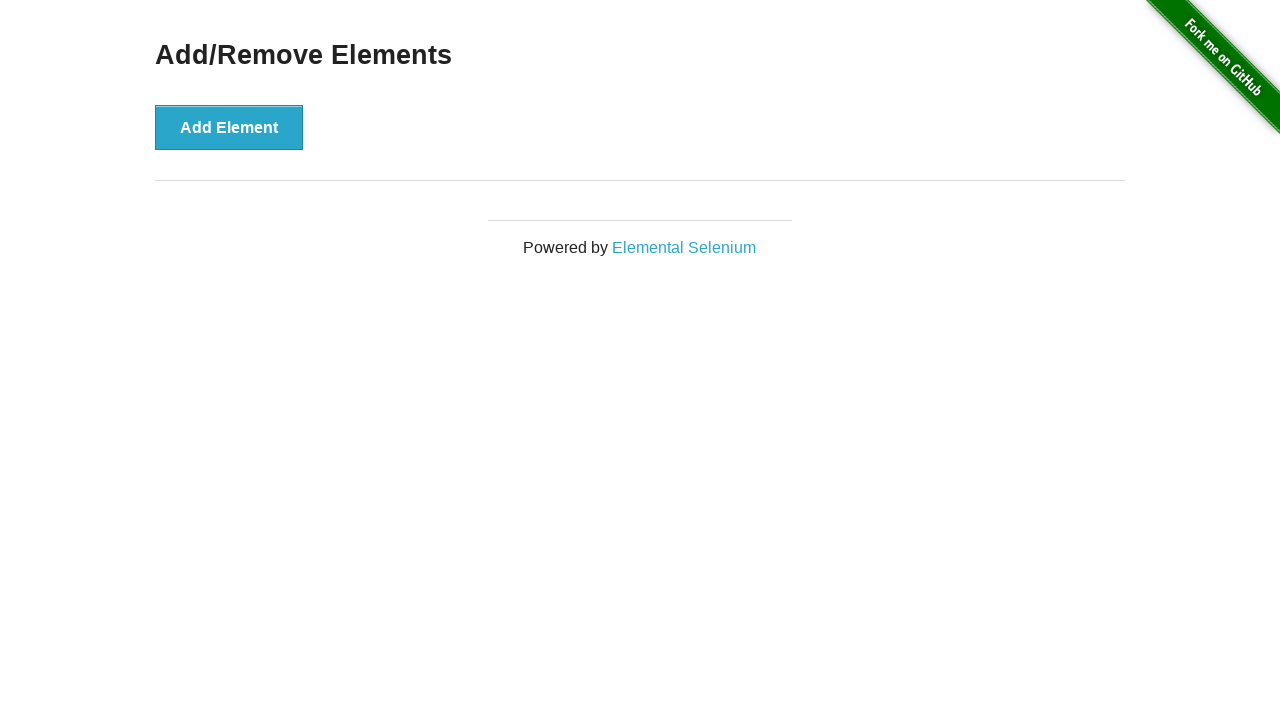

Clicked 'Add Element' button to create a new element at (229, 127) on #content > div > button
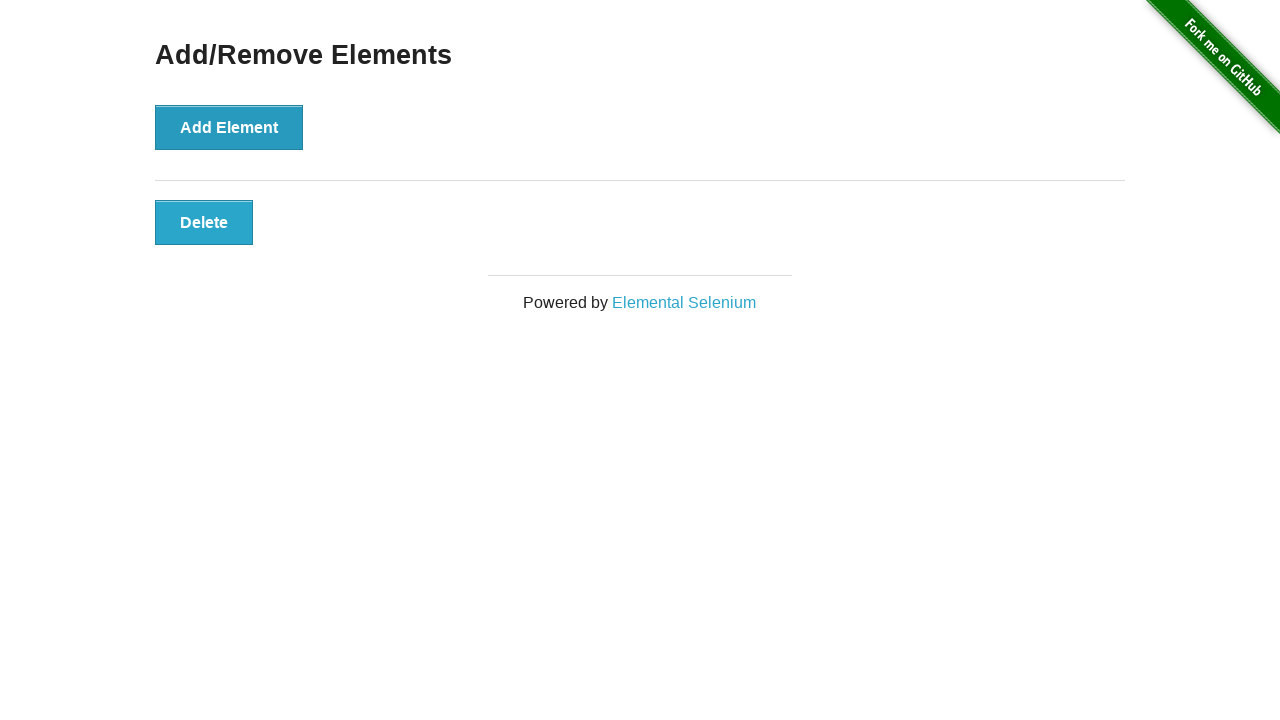

New 'Delete' button element appeared
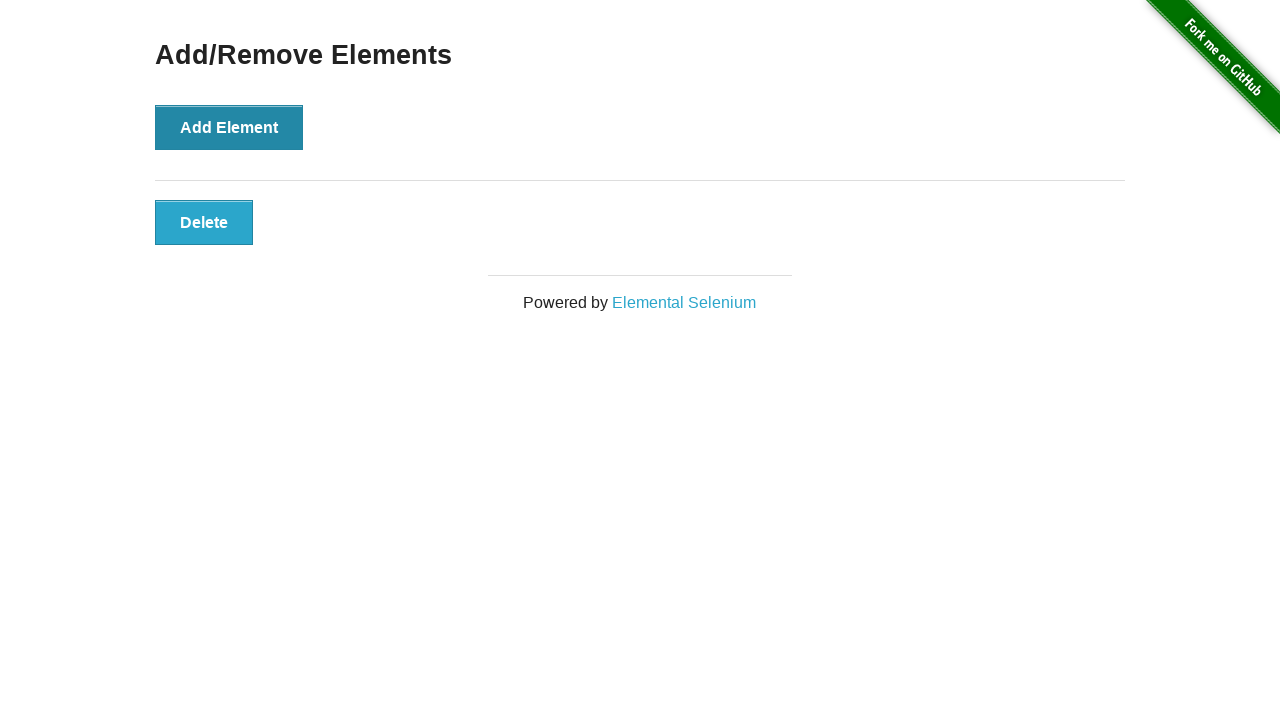

Clicked newly created 'Delete' button to remove the element at (204, 222) on #elements button
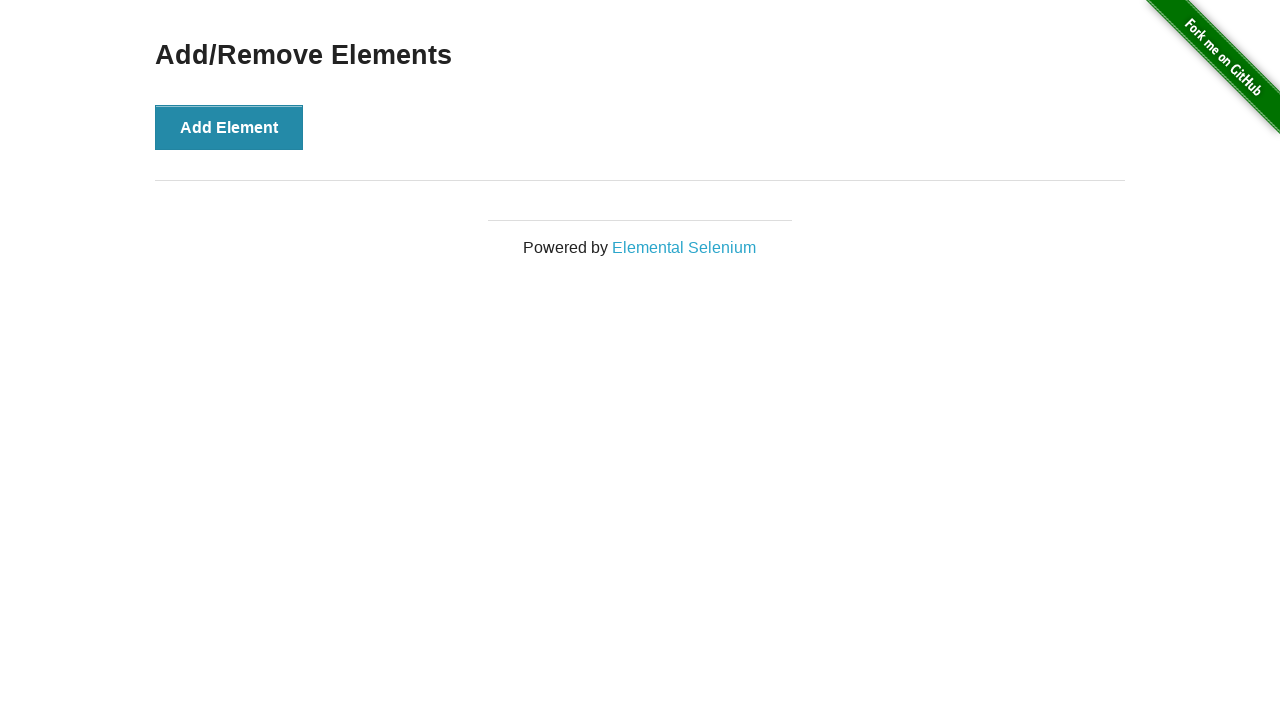

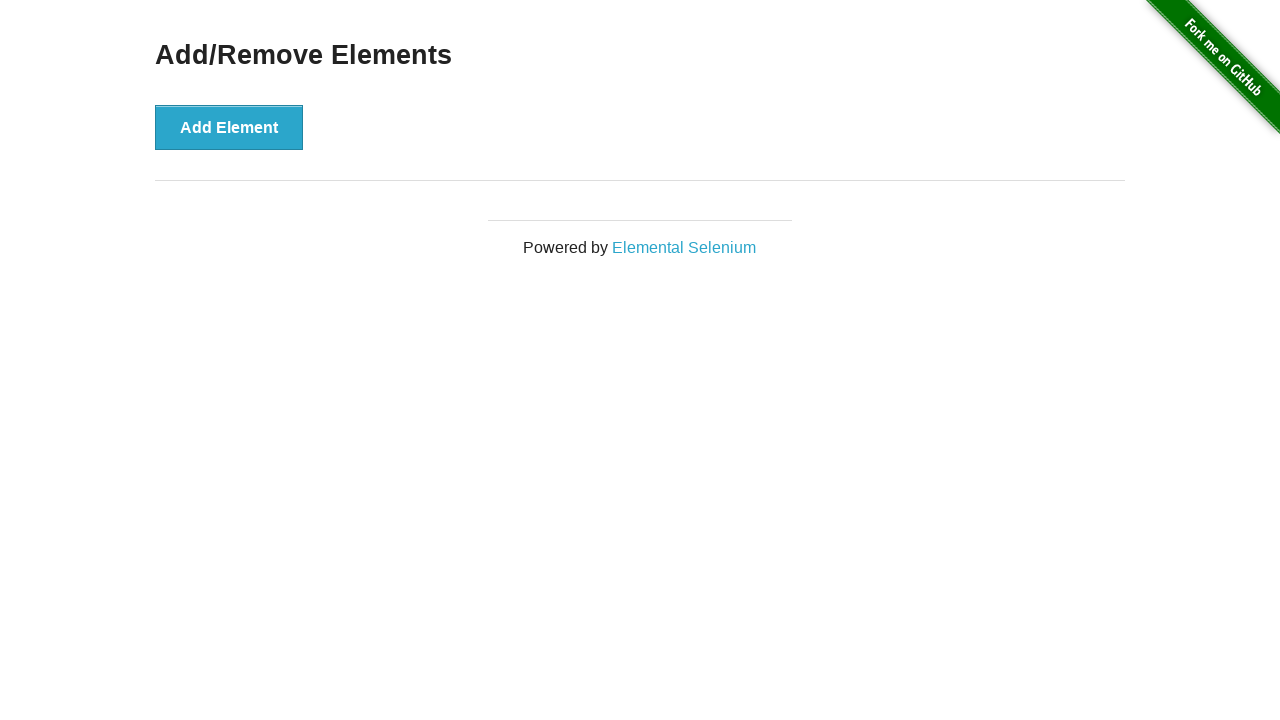